Opens the Shiva Concept Solution website and maximizes the browser window. This is a basic navigation test that verifies the website loads successfully.

Starting URL: https://www.shivaconceptsolution.com

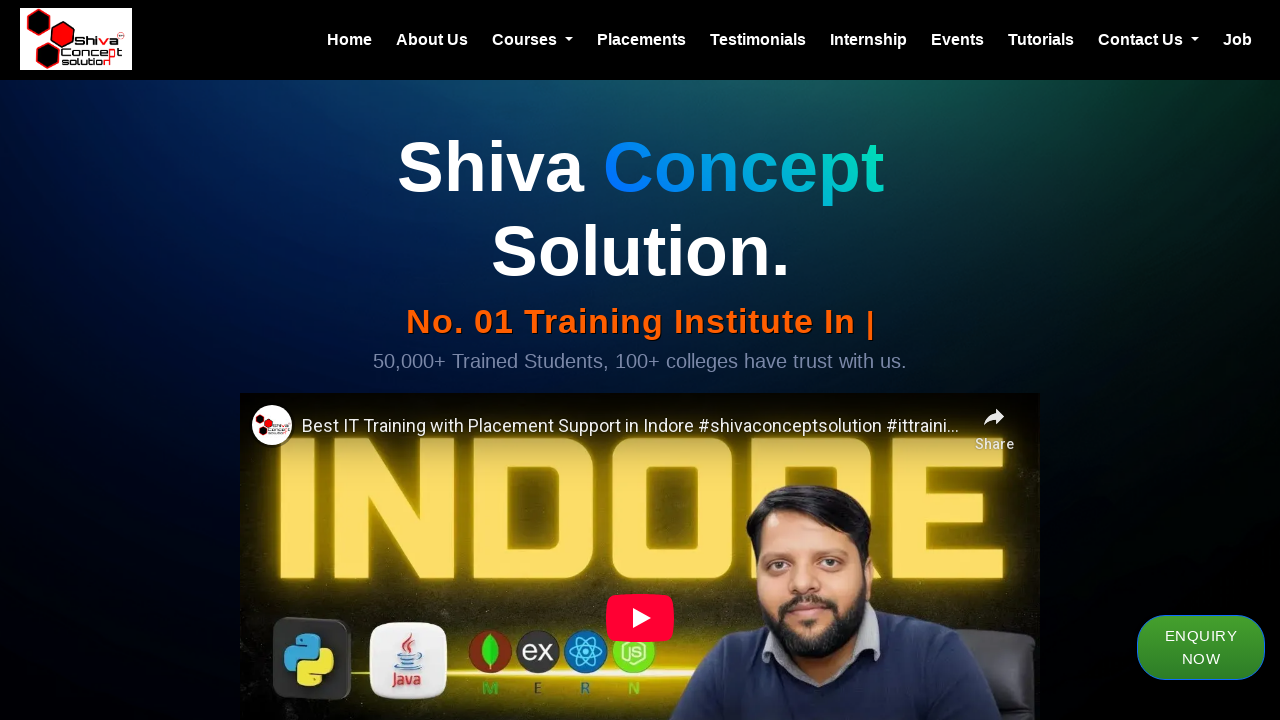

Page DOM content fully loaded
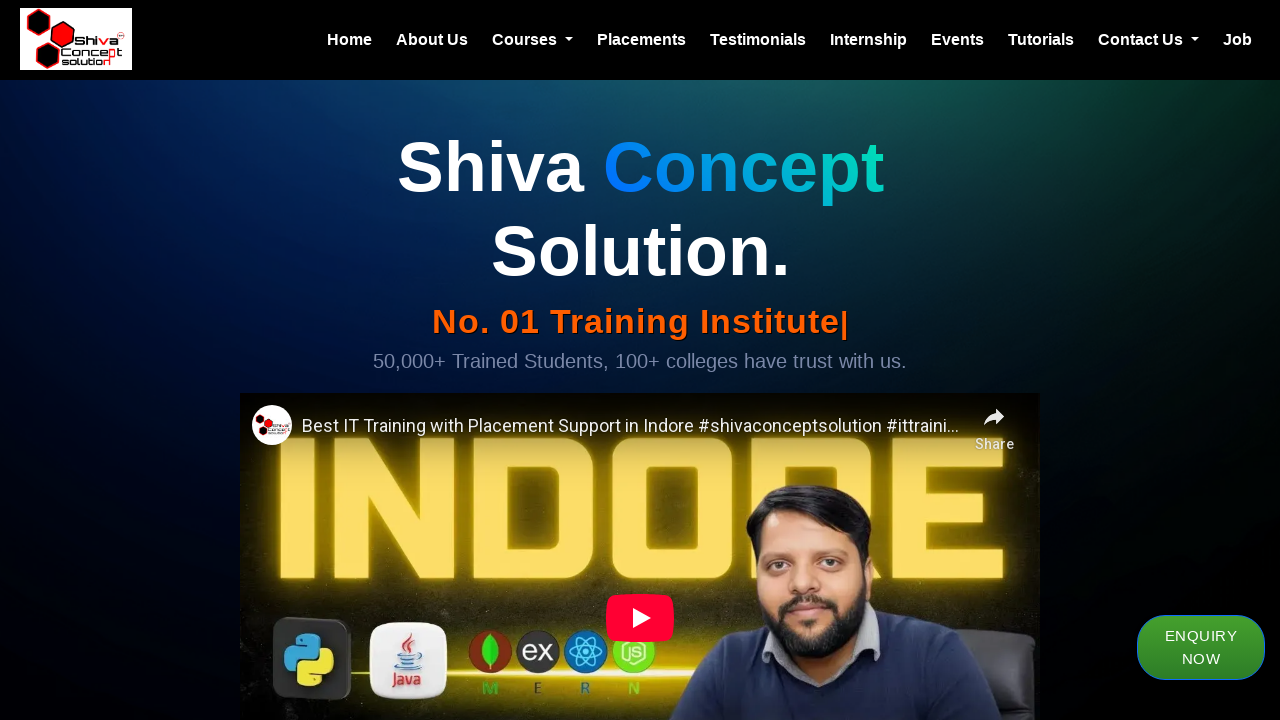

Body element loaded - Shiva Concept Solution website successfully loaded
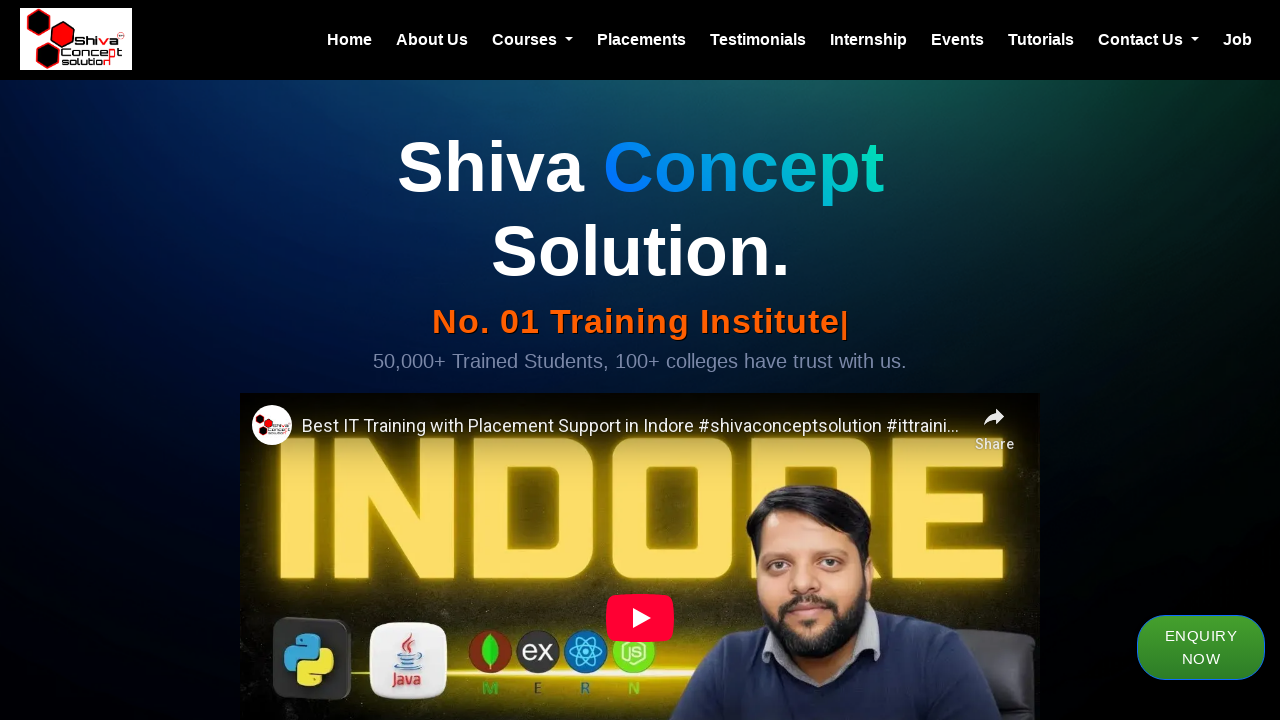

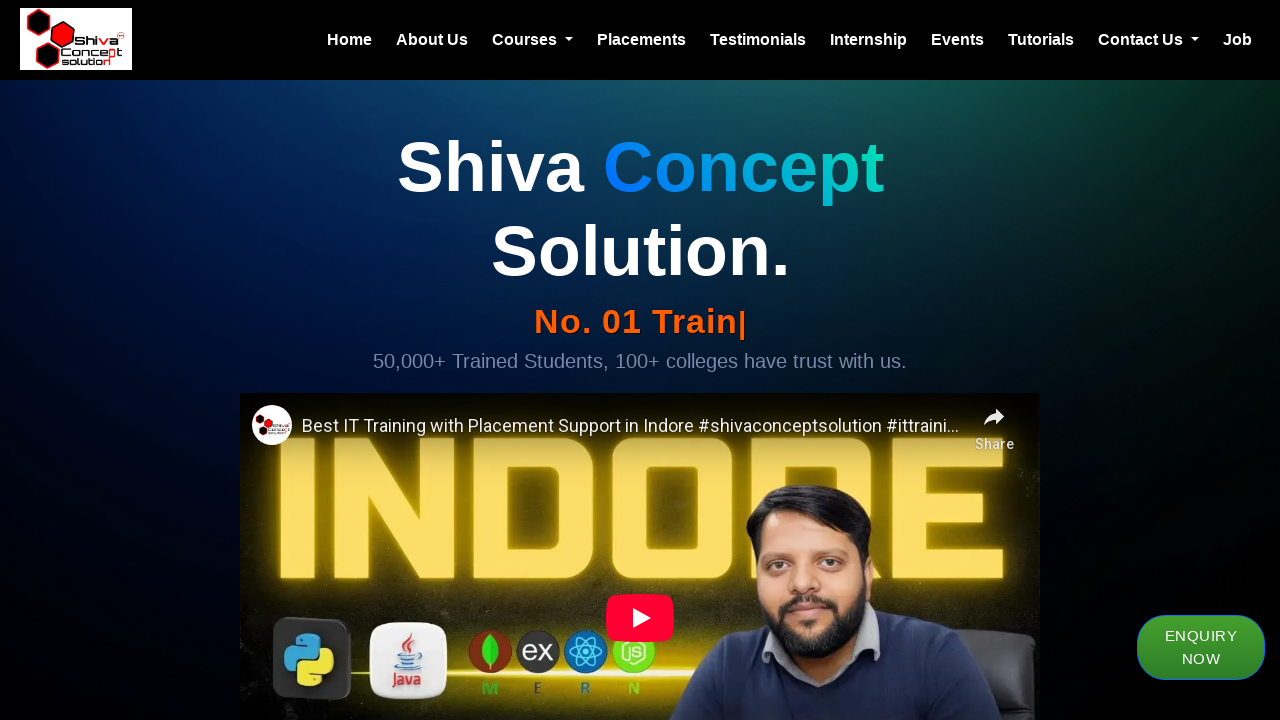